Verifies that the About us button in the navigation displays the correct text "About us"

Starting URL: https://www.demoblaze.com/index.html

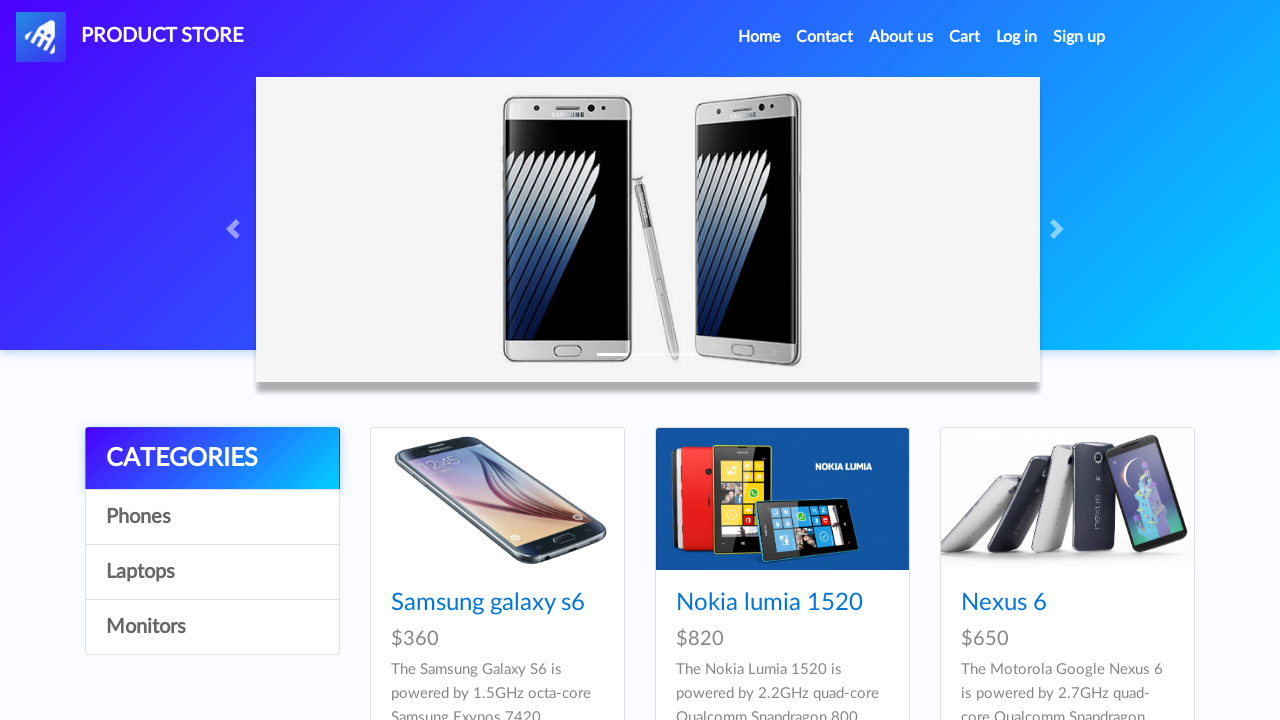

Navigated to https://www.demoblaze.com/index.html
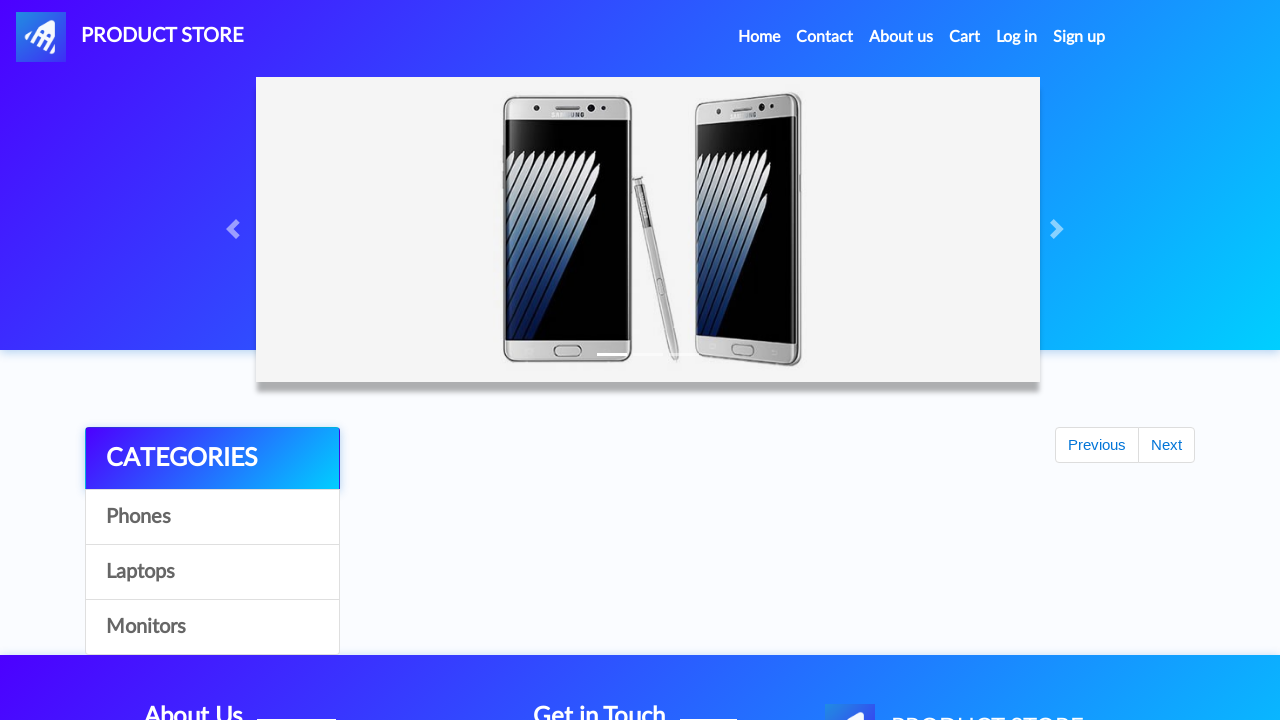

Waited for About us button to load in navigation
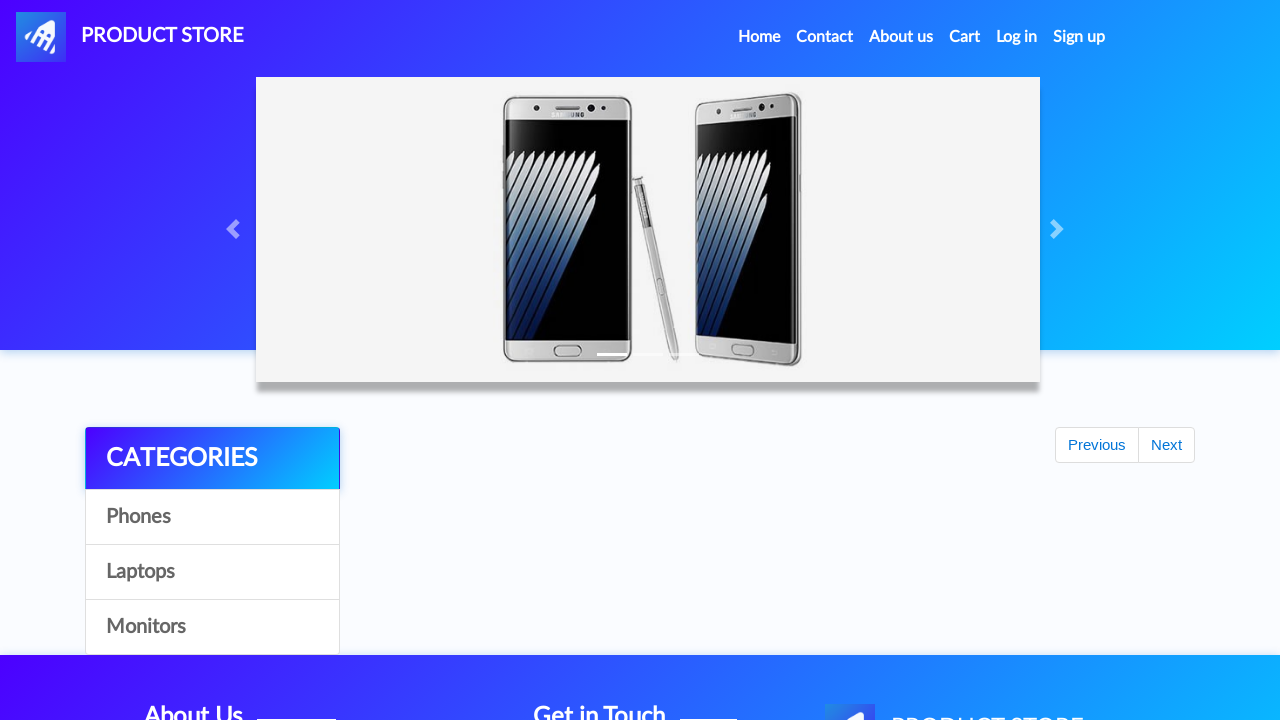

Retrieved About us button text: 'About us'
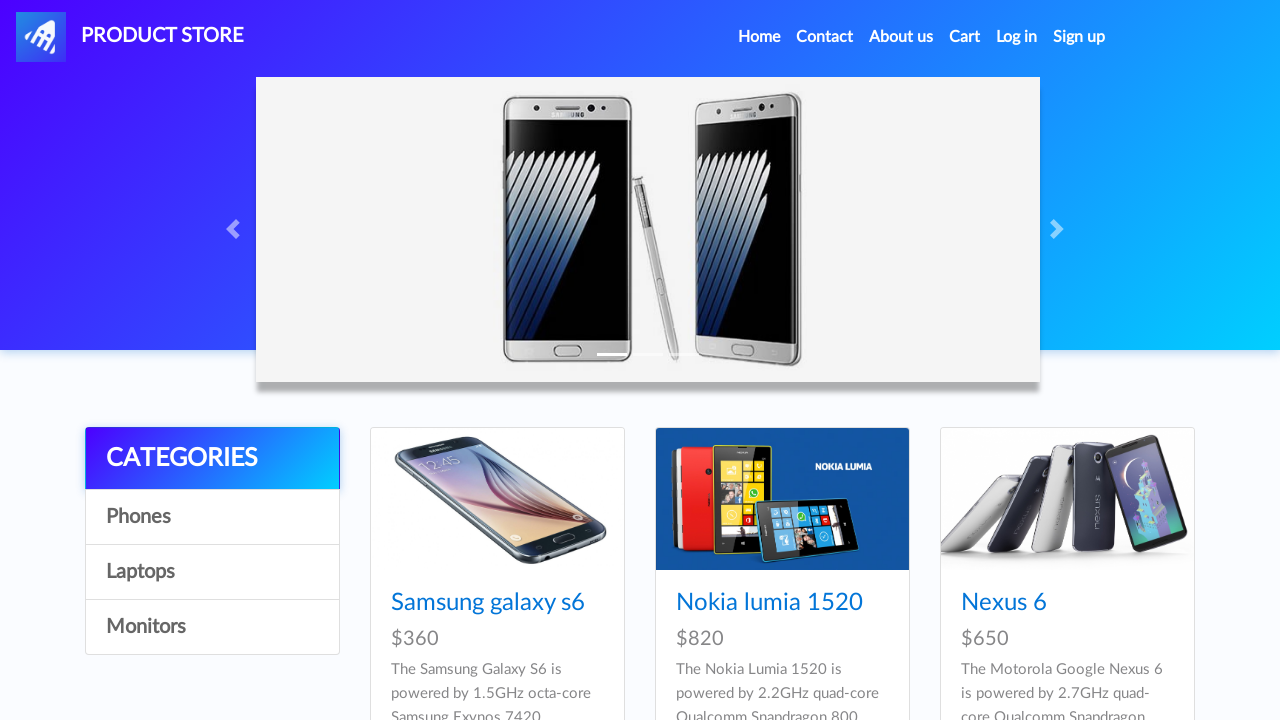

Verified About us button displays correct text 'About us'
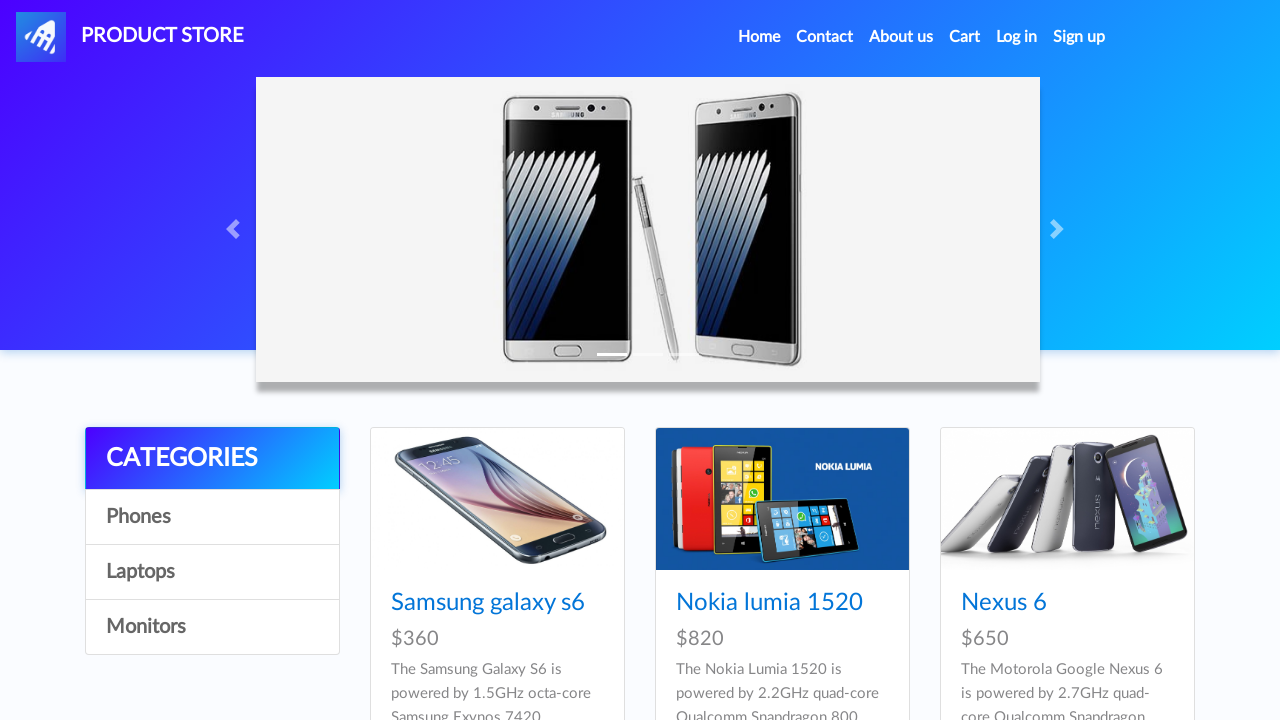

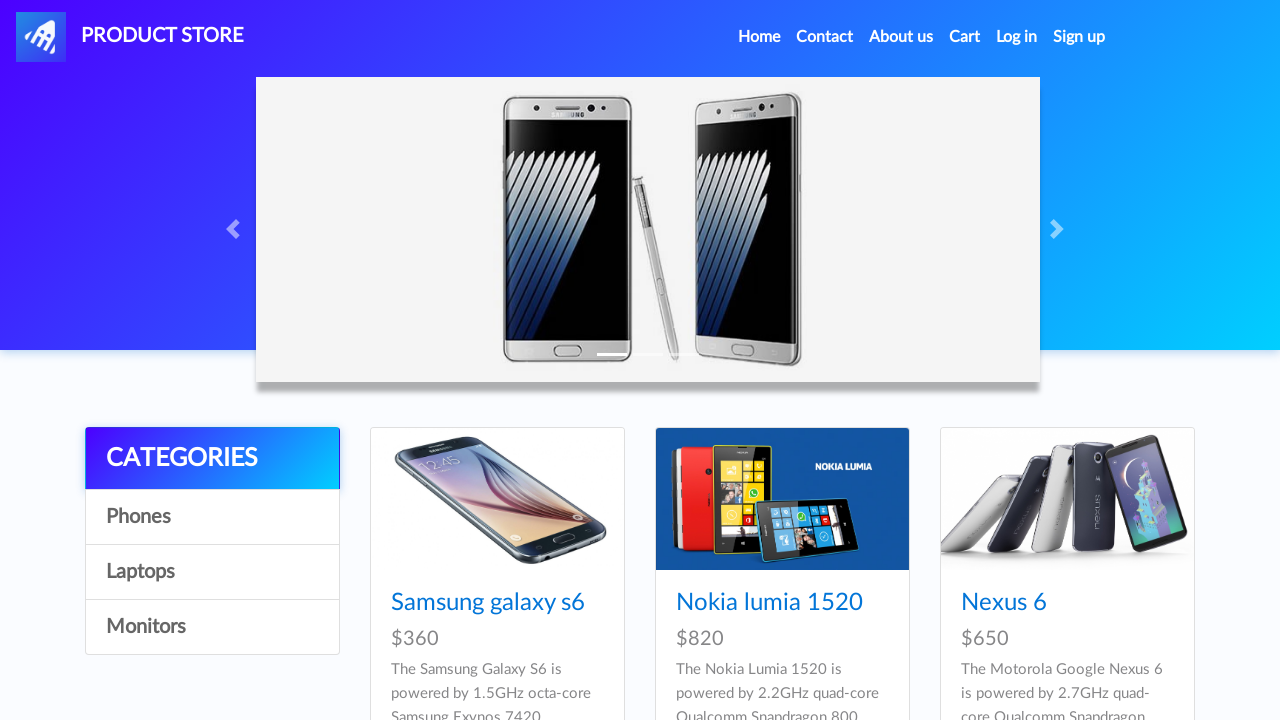